Opens YouTube homepage and maximizes the browser window

Starting URL: https://www.youtube.com/

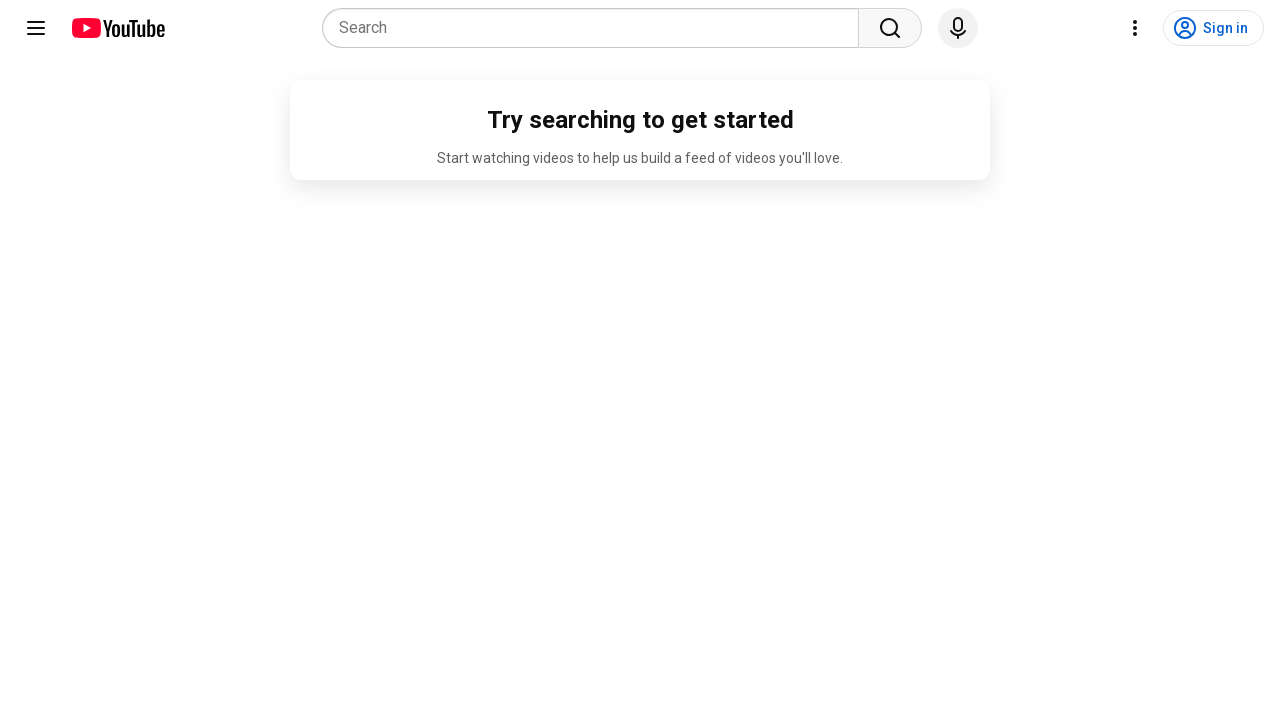

Navigated to YouTube homepage
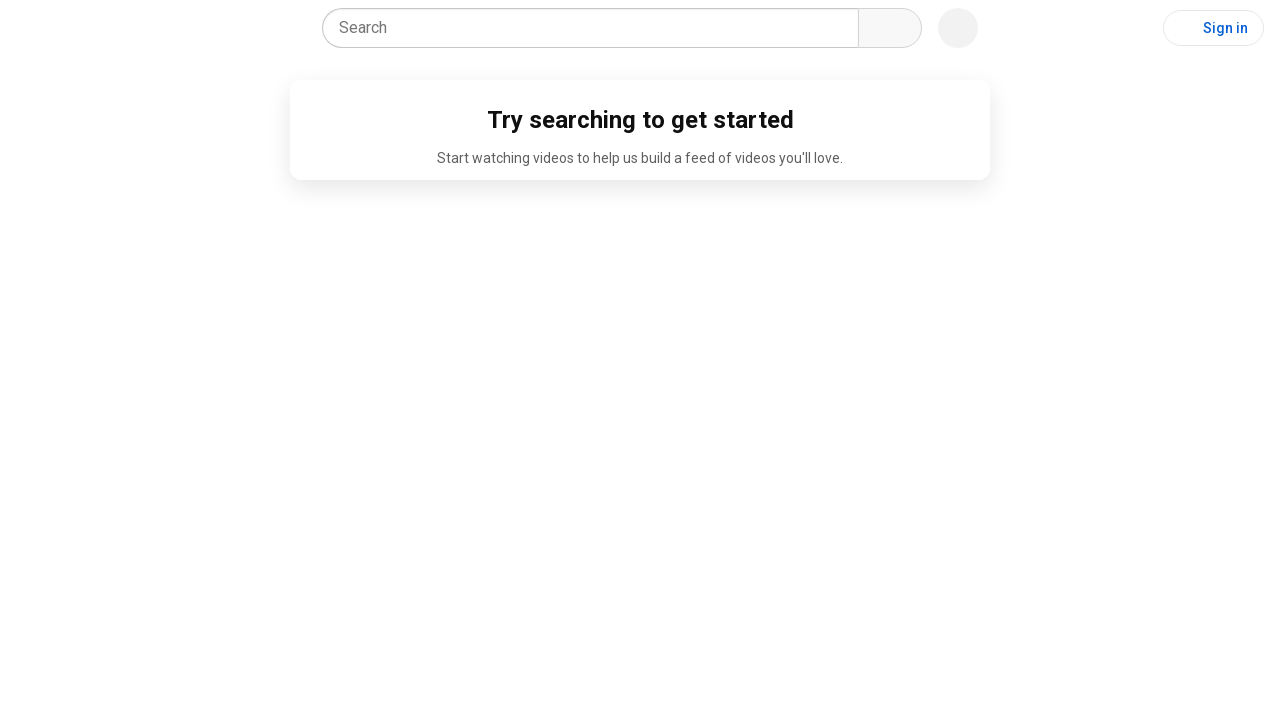

Maximized browser window to 1920x1080
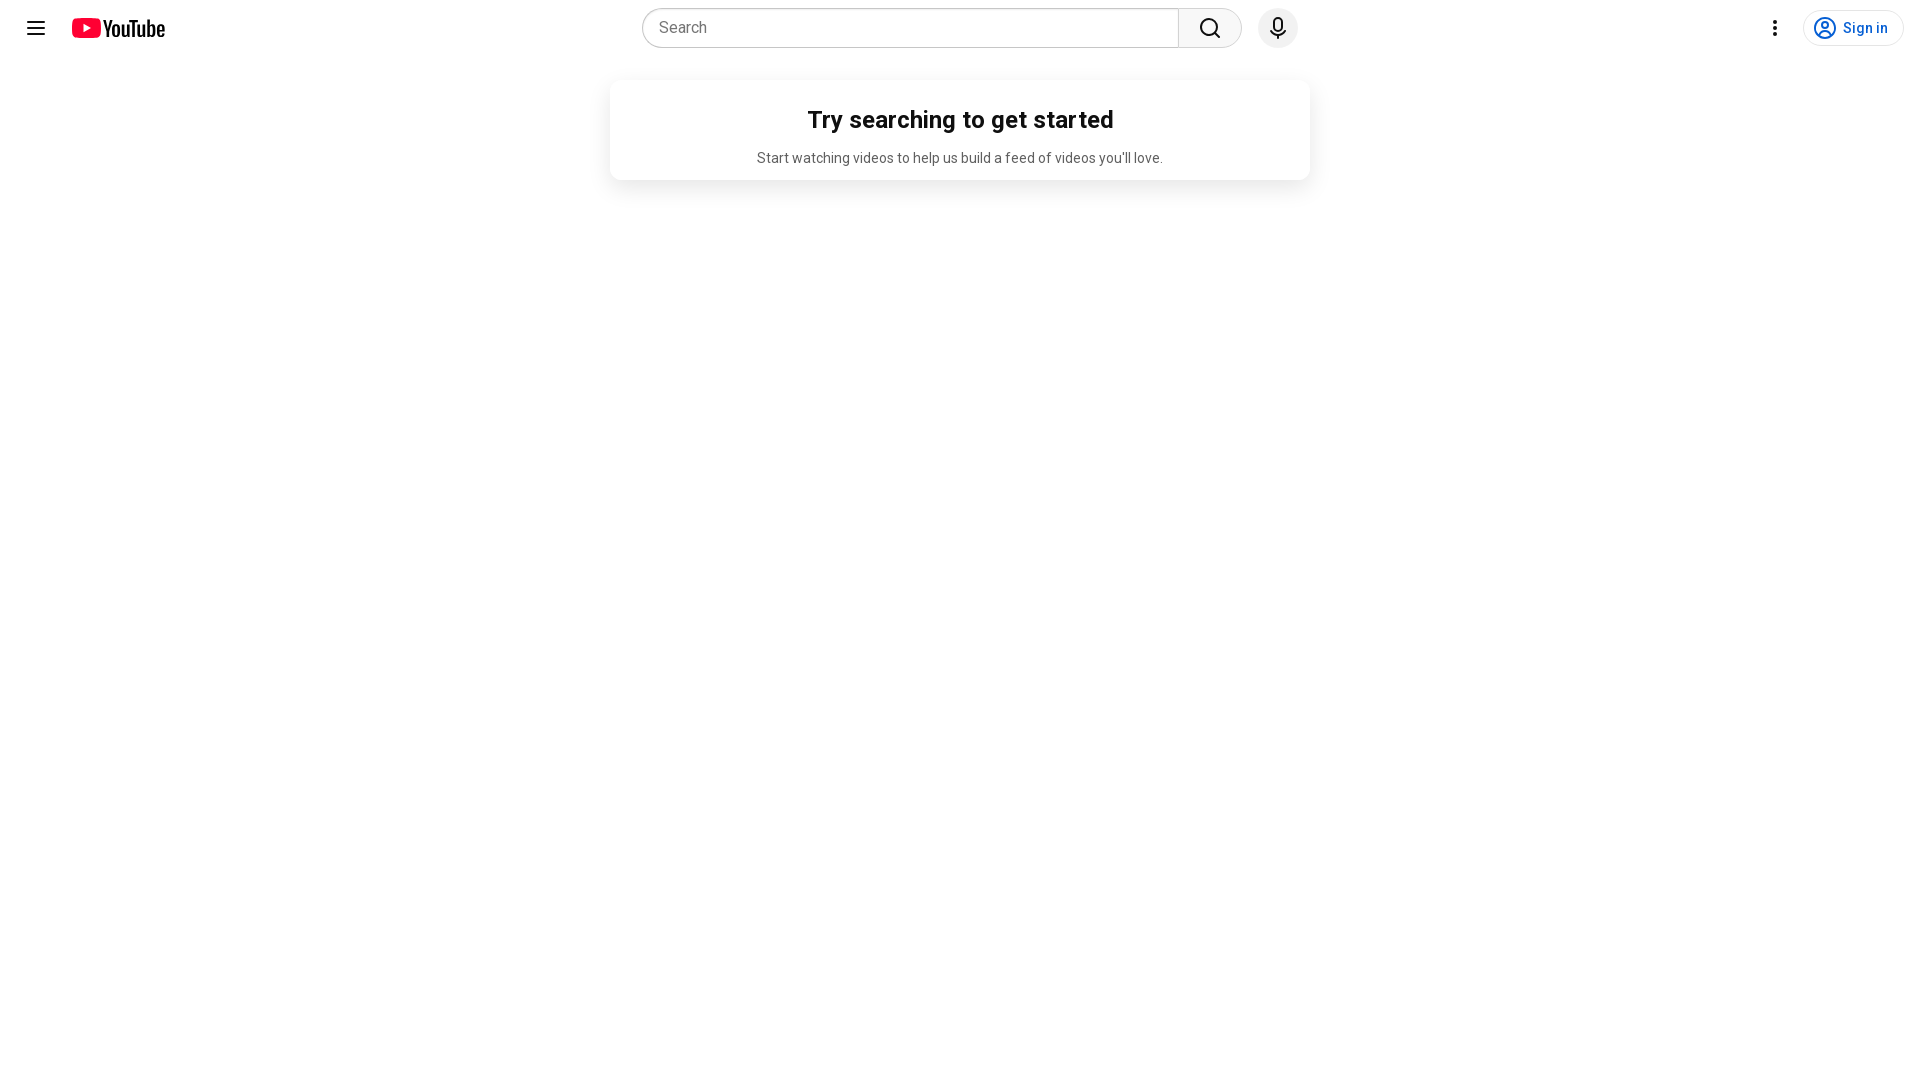

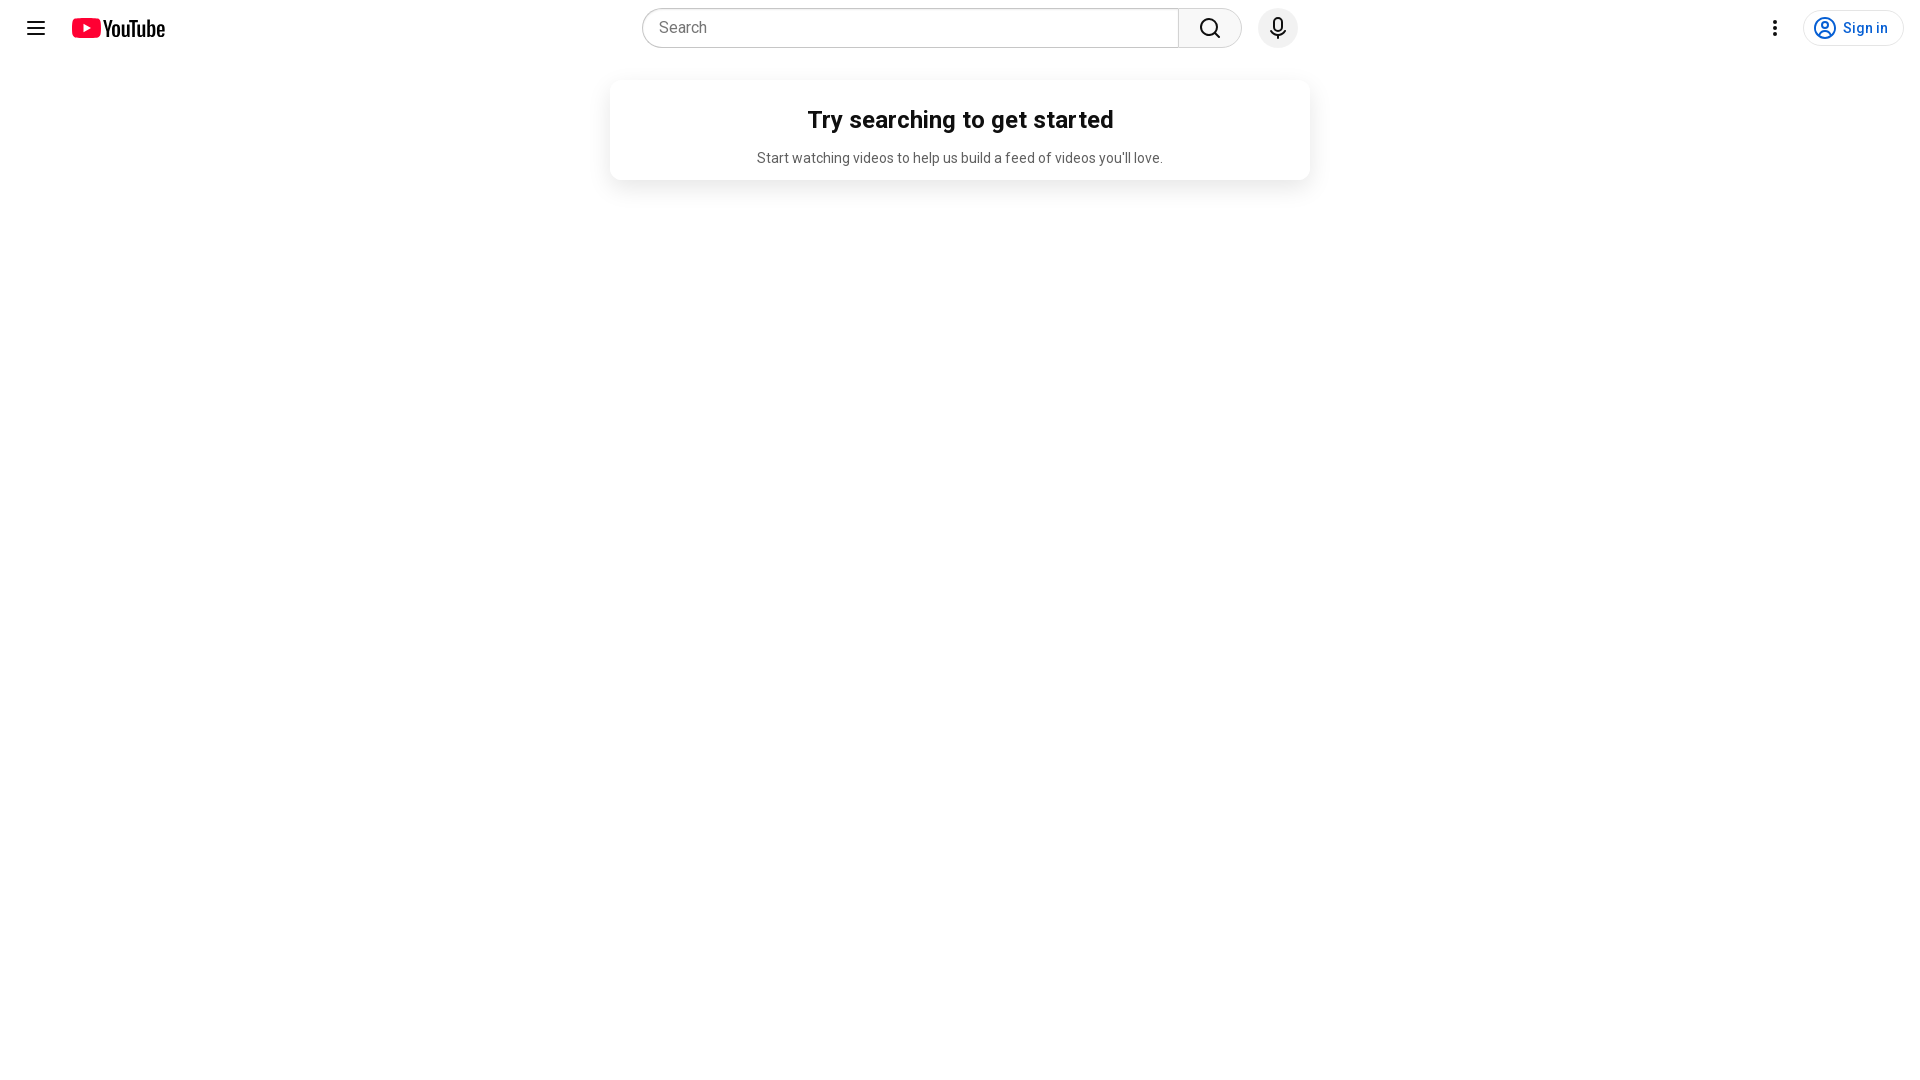